Tests radio button functionality on an HTML forms tutorial page by finding all radio button inputs and clicking each one that is not already selected

Starting URL: https://echoecho.com/htmlforms09.htm

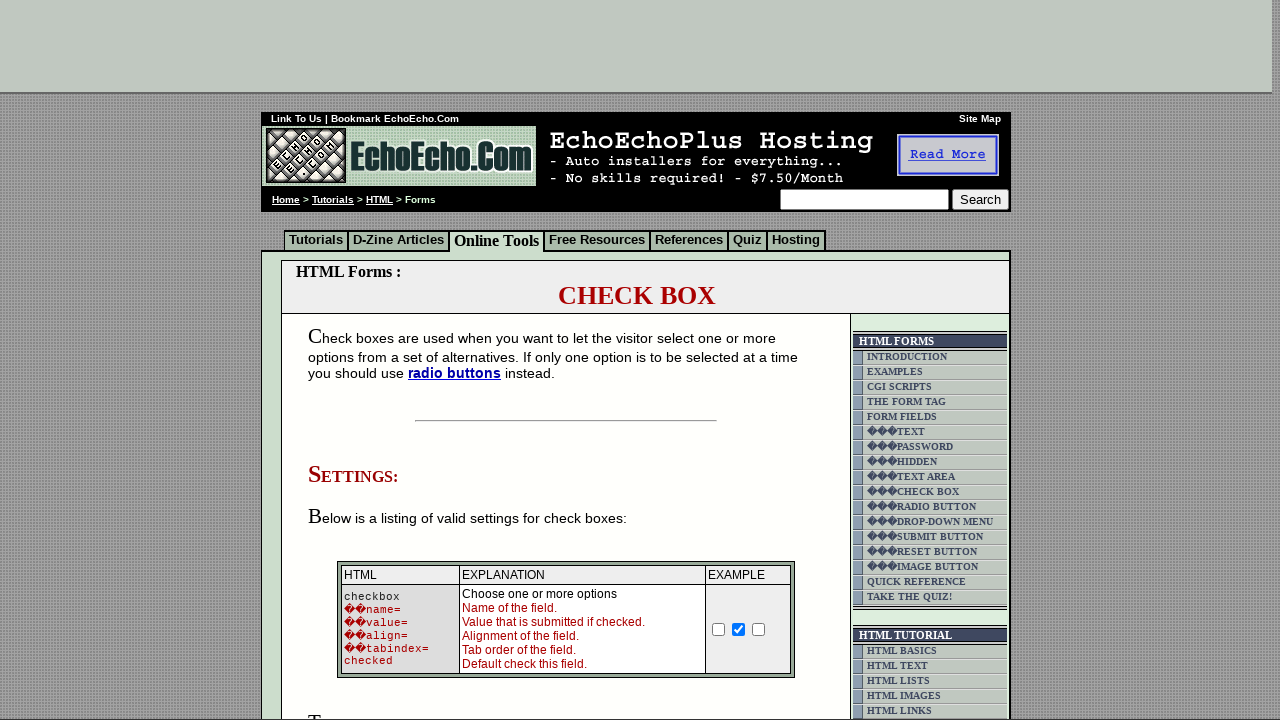

Waited for radio button elements to be present
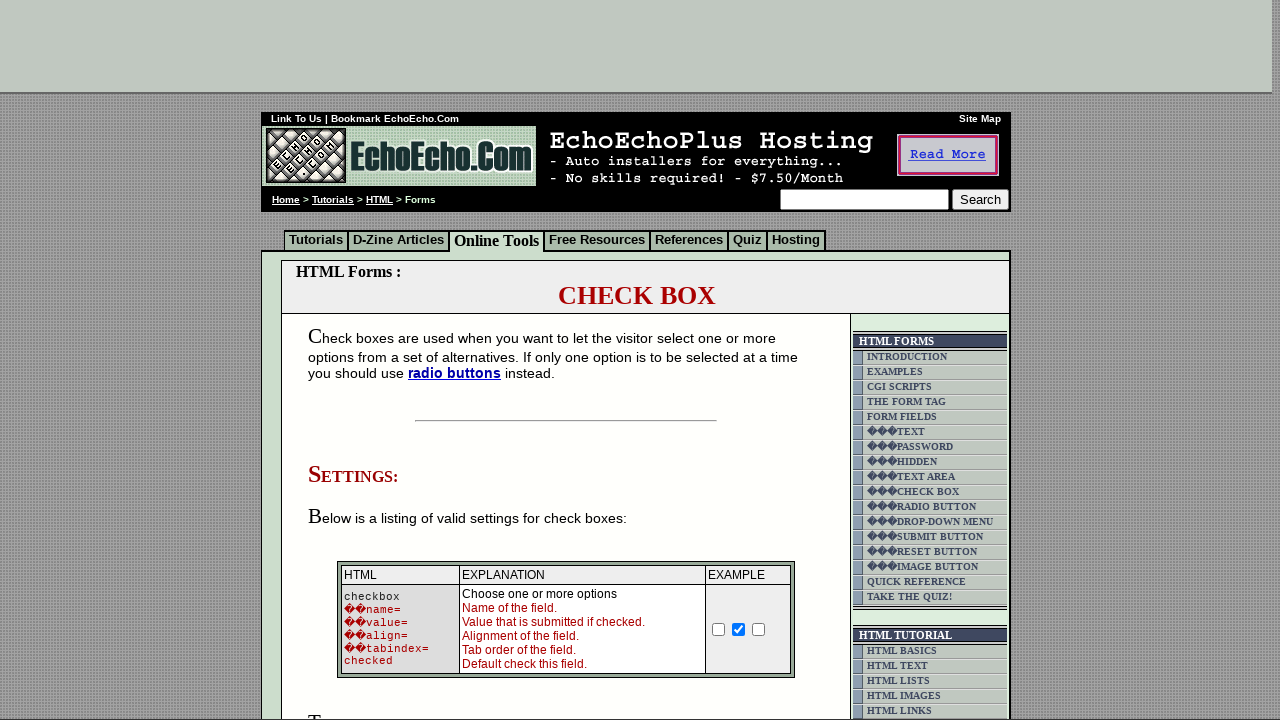

Located all radio button elements with name starting with 'option'
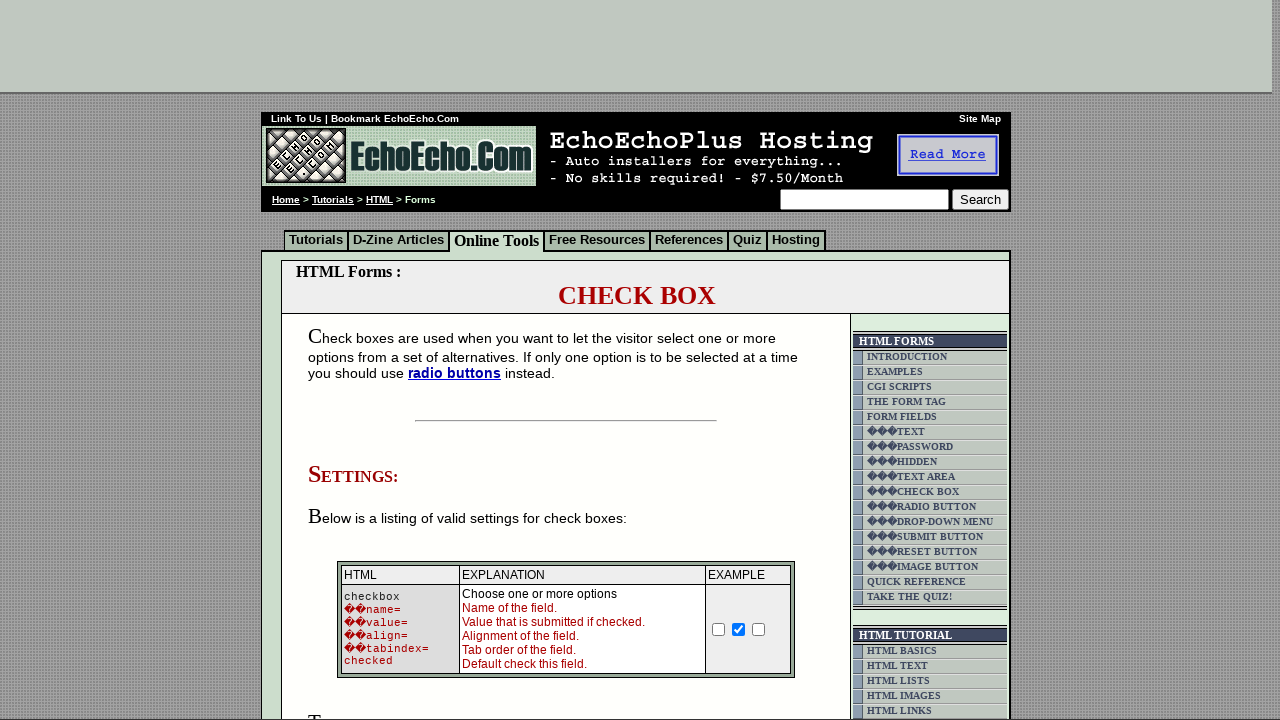

Found 3 radio button elements
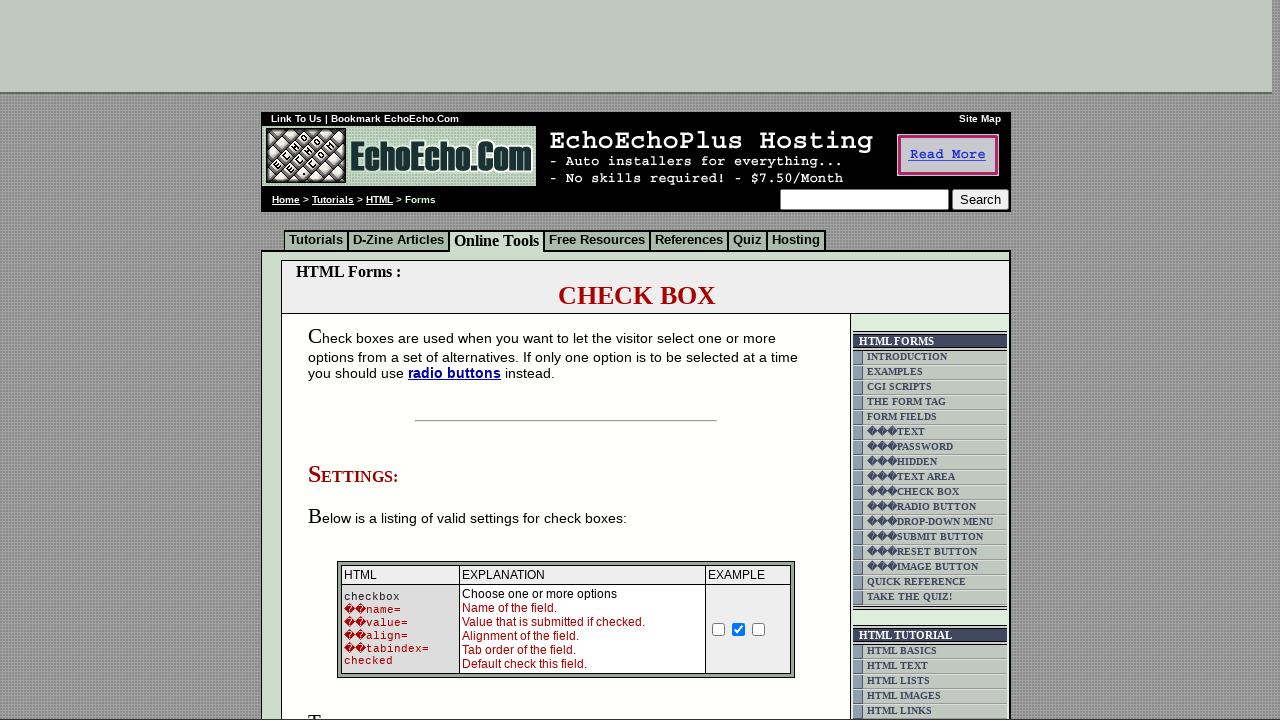

Retrieved radio button at index 0
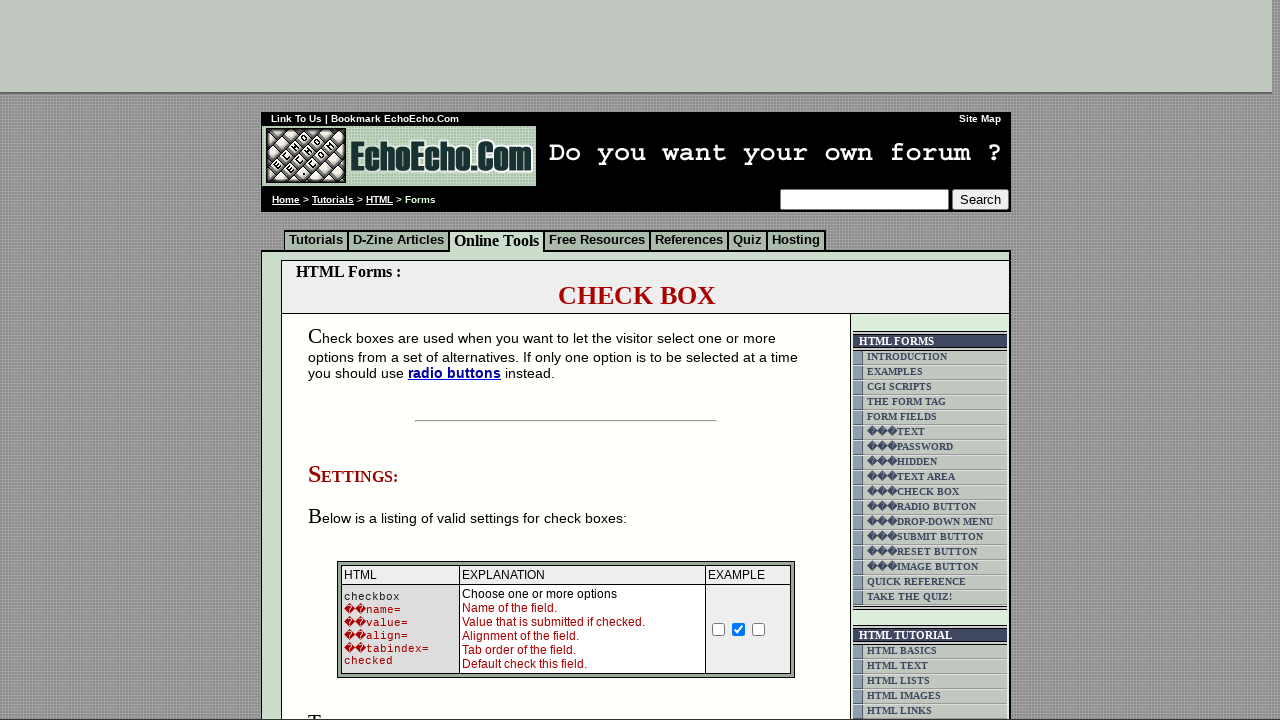

Clicked radio button at index 0 (was not previously selected) at (354, 360) on input[name^='option'] >> nth=0
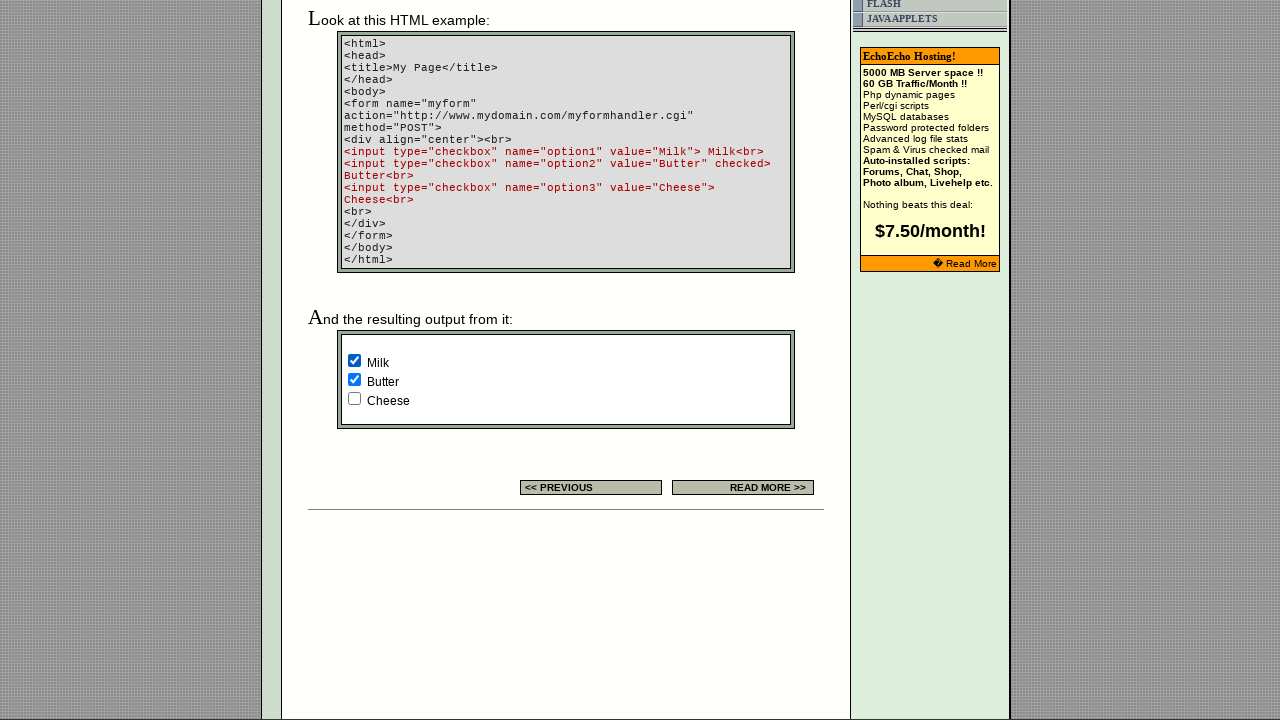

Retrieved radio button at index 1
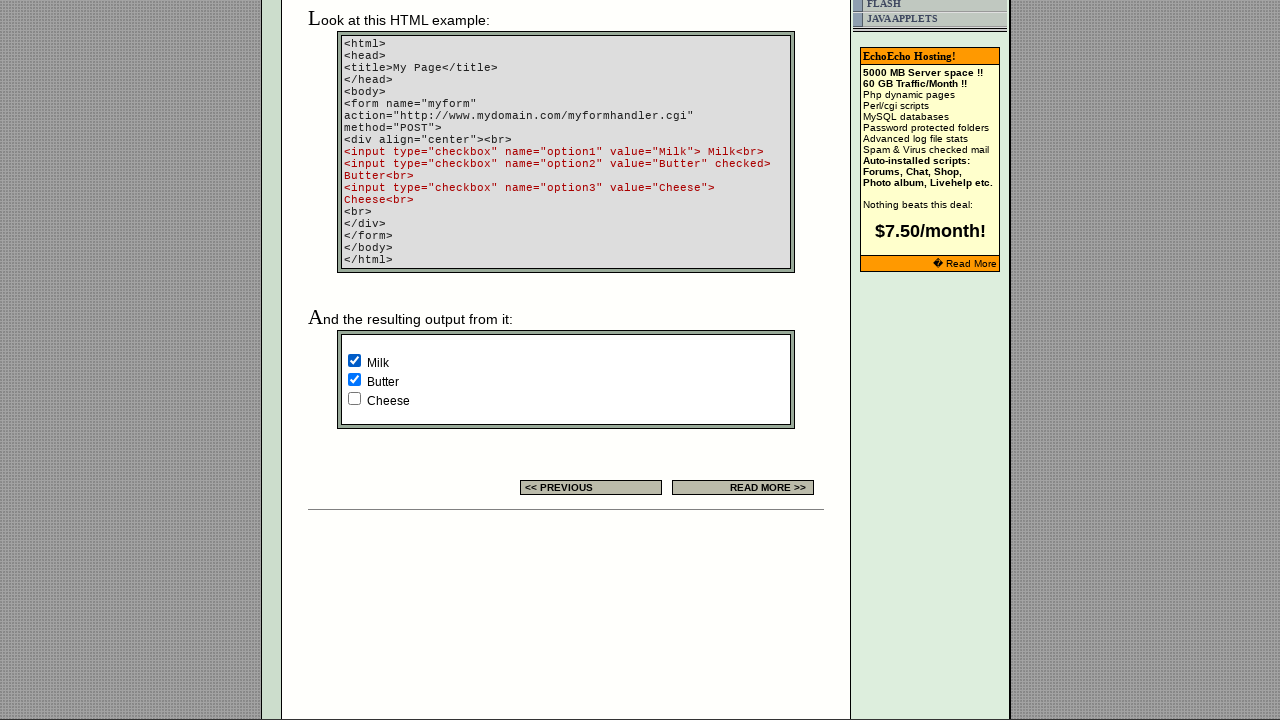

Radio button at index 1 was already selected, skipped
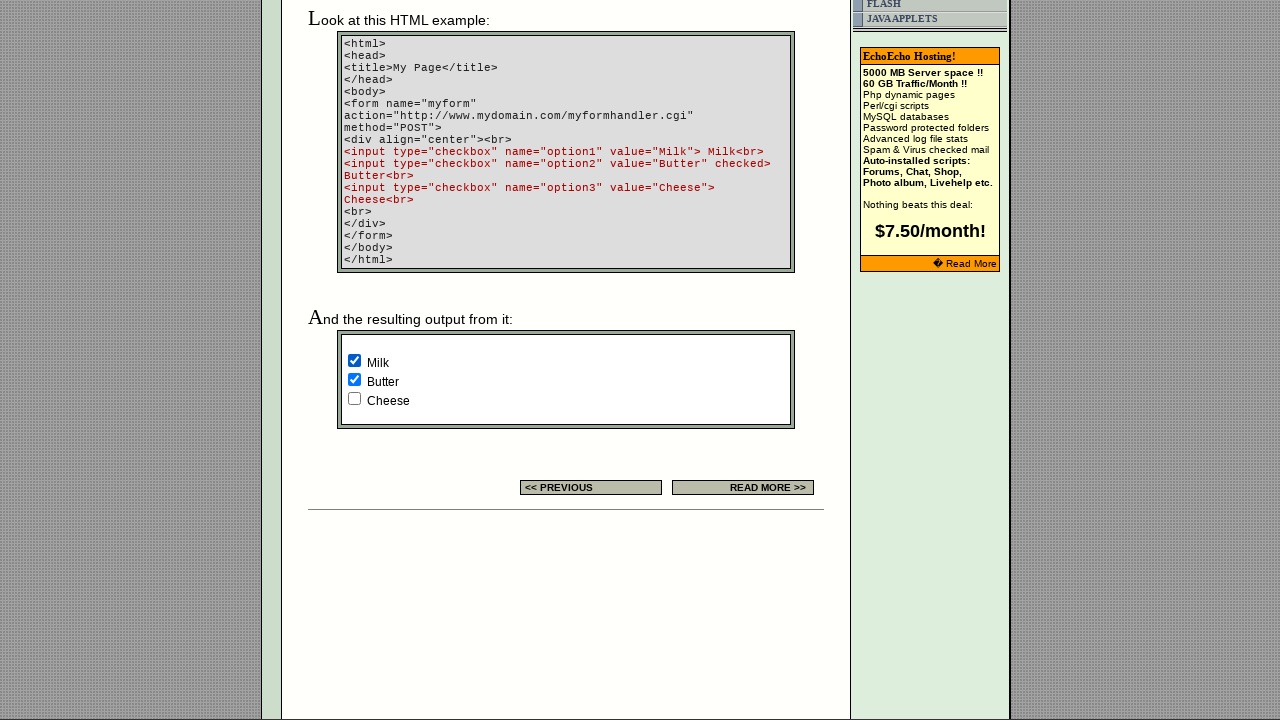

Retrieved radio button at index 2
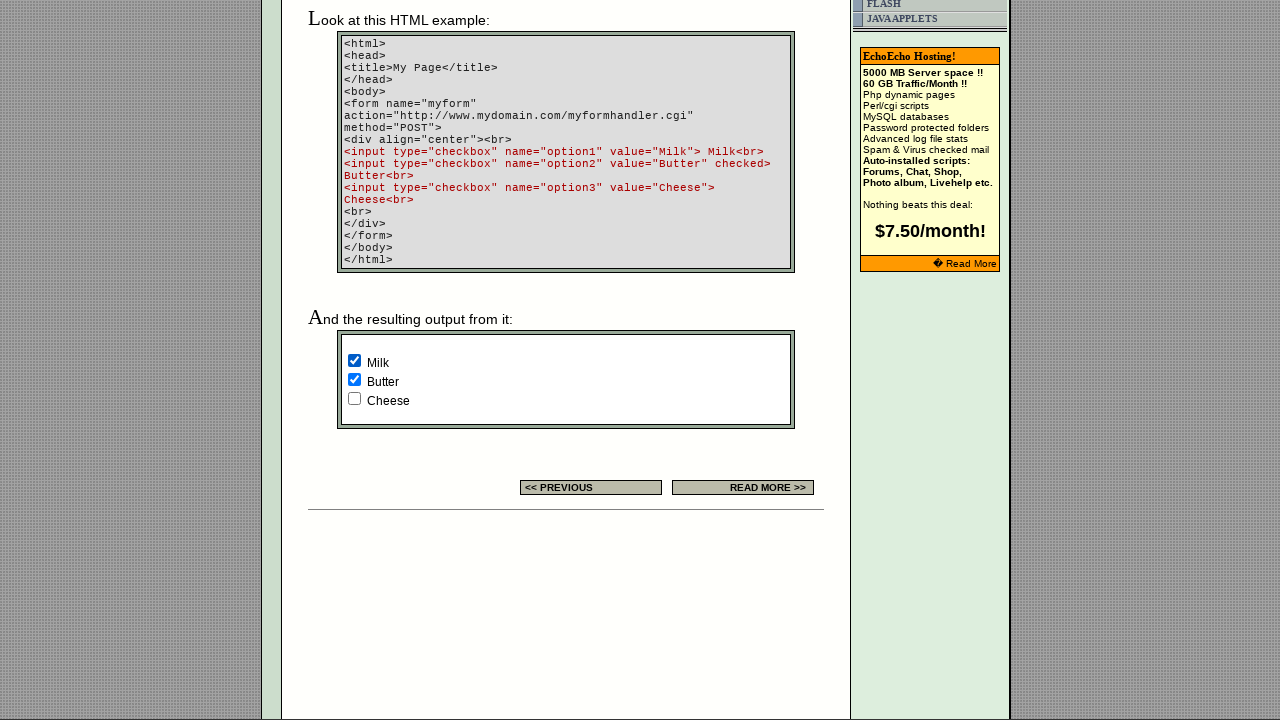

Clicked radio button at index 2 (was not previously selected) at (354, 398) on input[name^='option'] >> nth=2
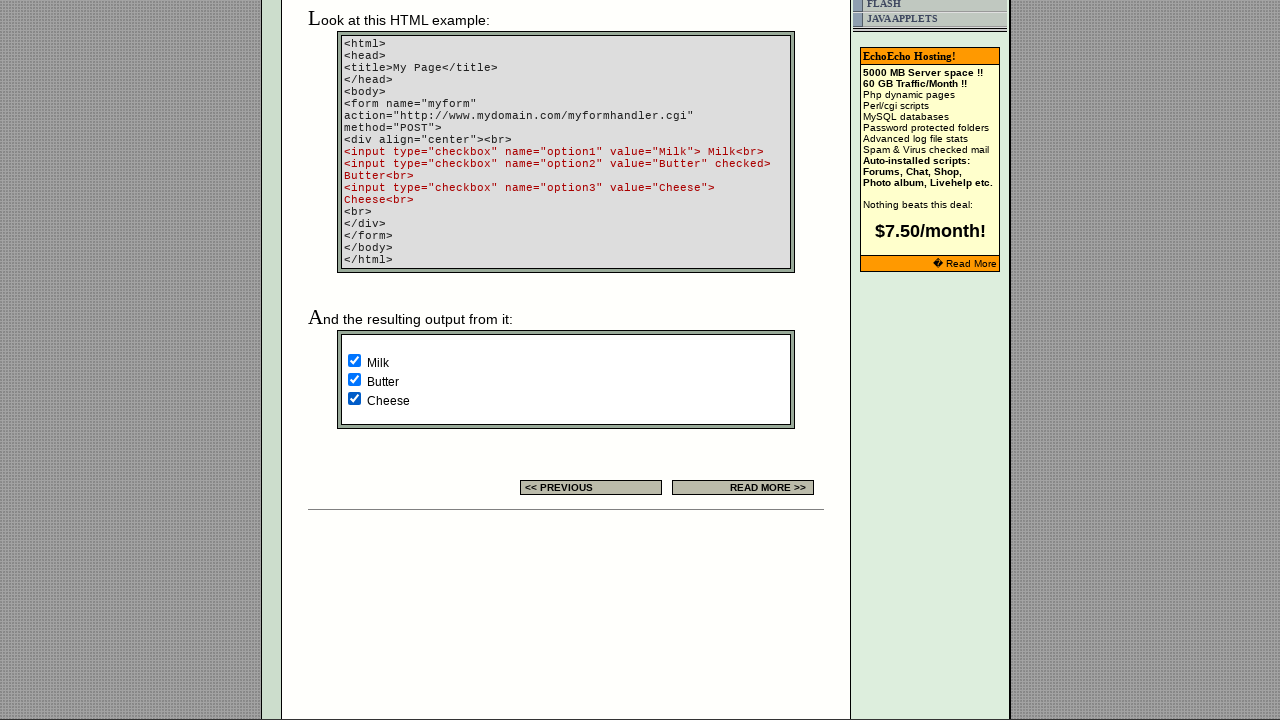

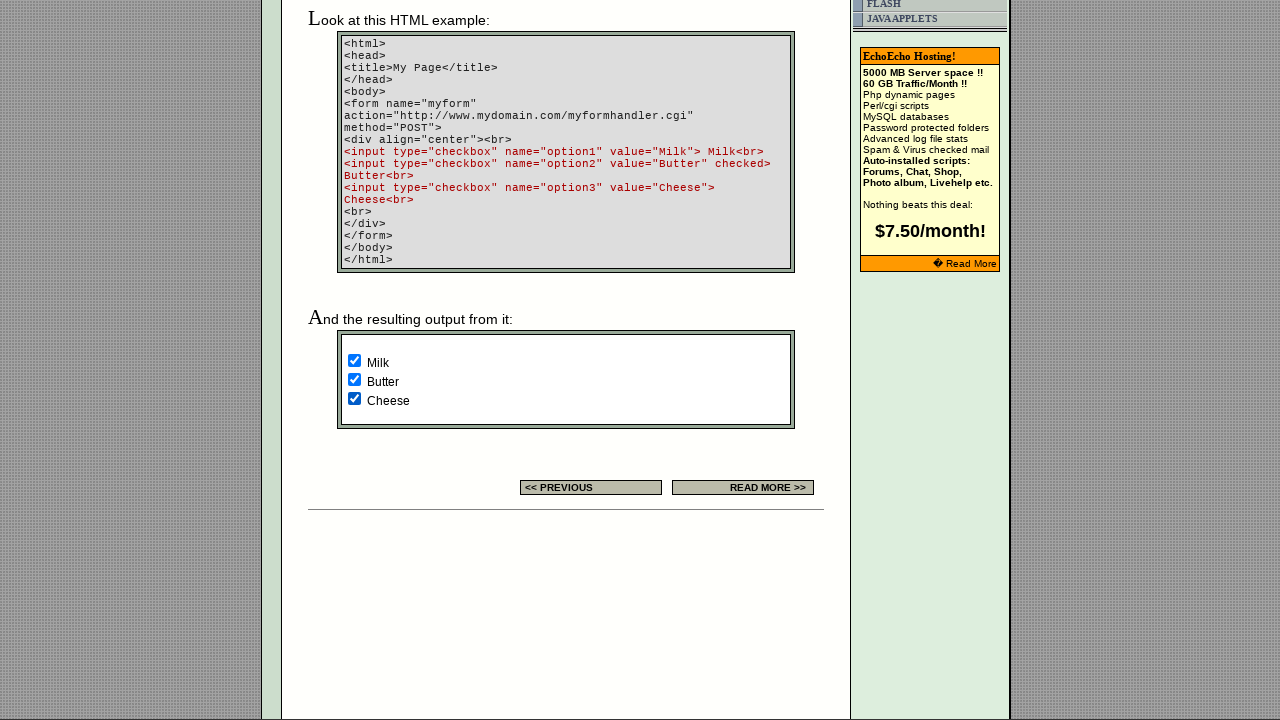